Tests tab switching by clicking a link to open a new tab, switching to it, then switching back to the original tab.

Starting URL: https://codenboxautomationlab.com/practice/

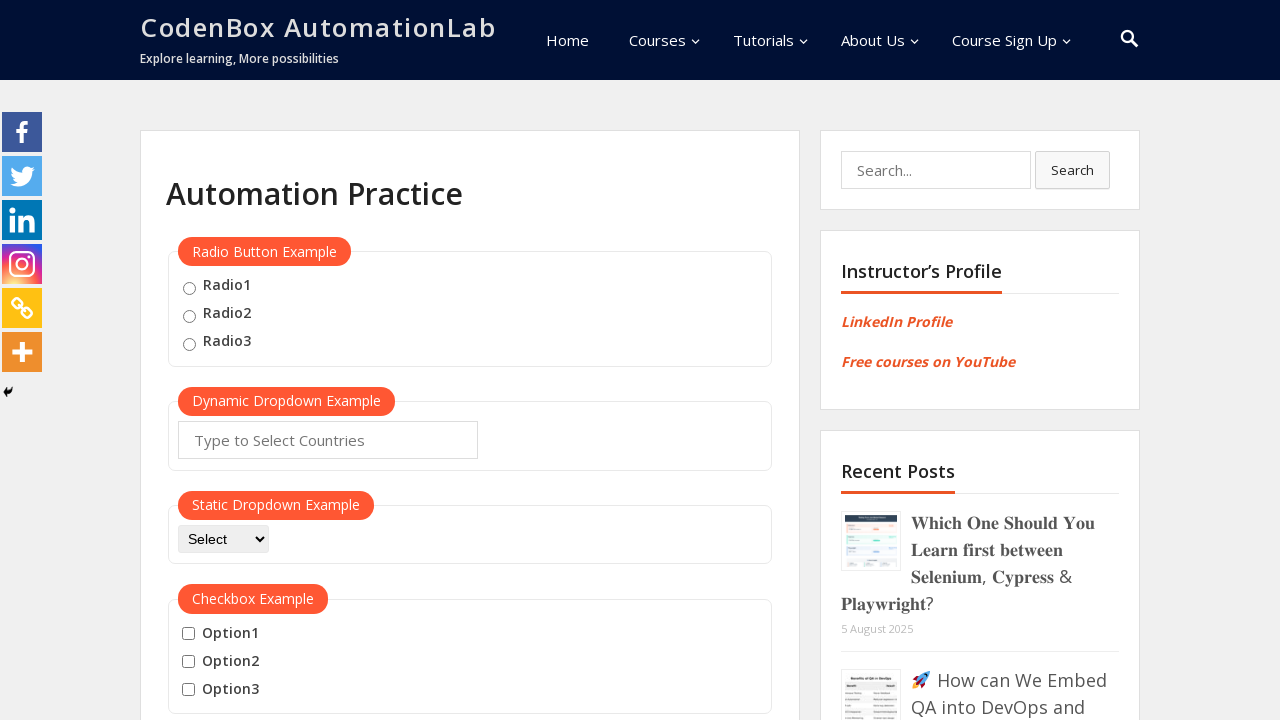

Clicked link to open new tab at (210, 361) on #opentab
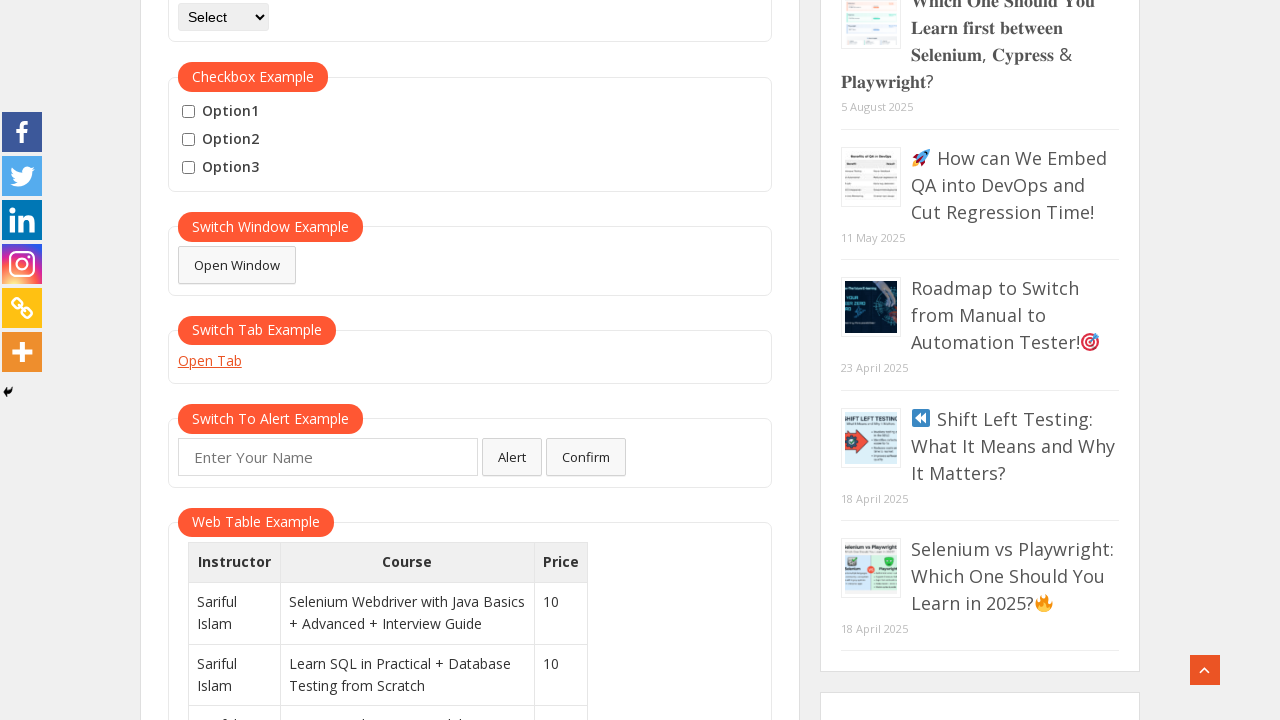

Retrieved new tab/page object
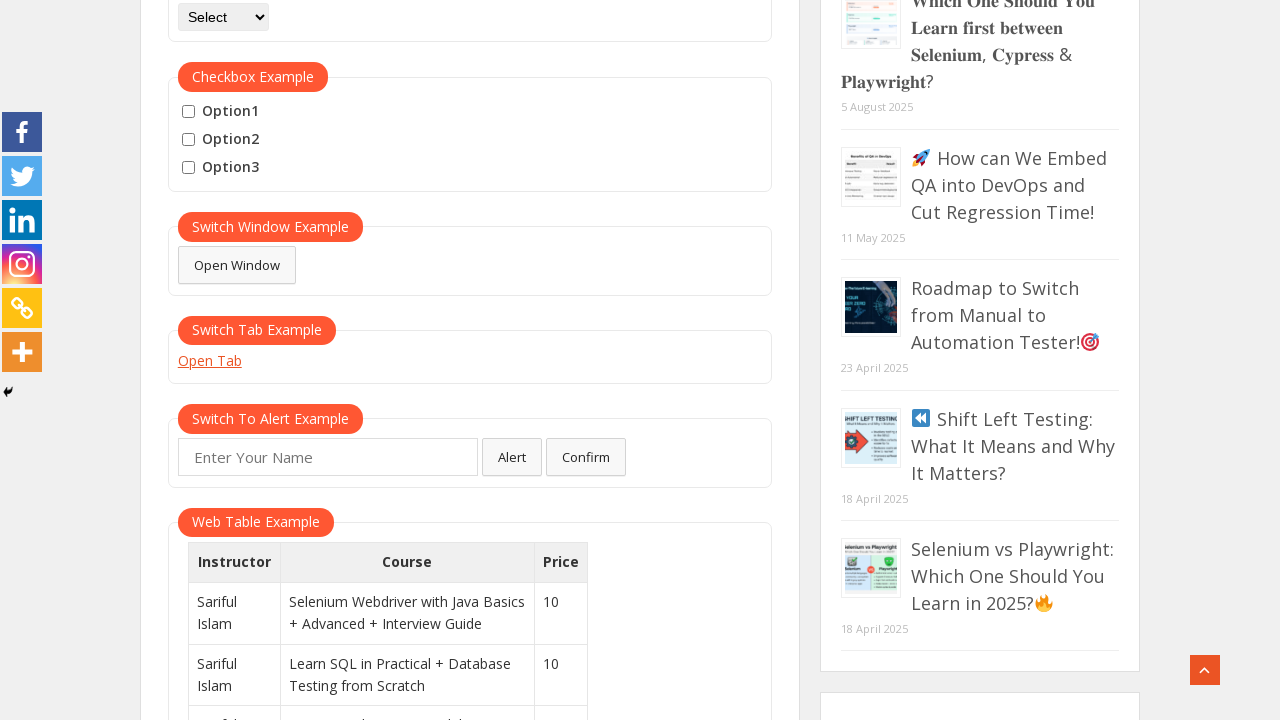

New tab loaded successfully
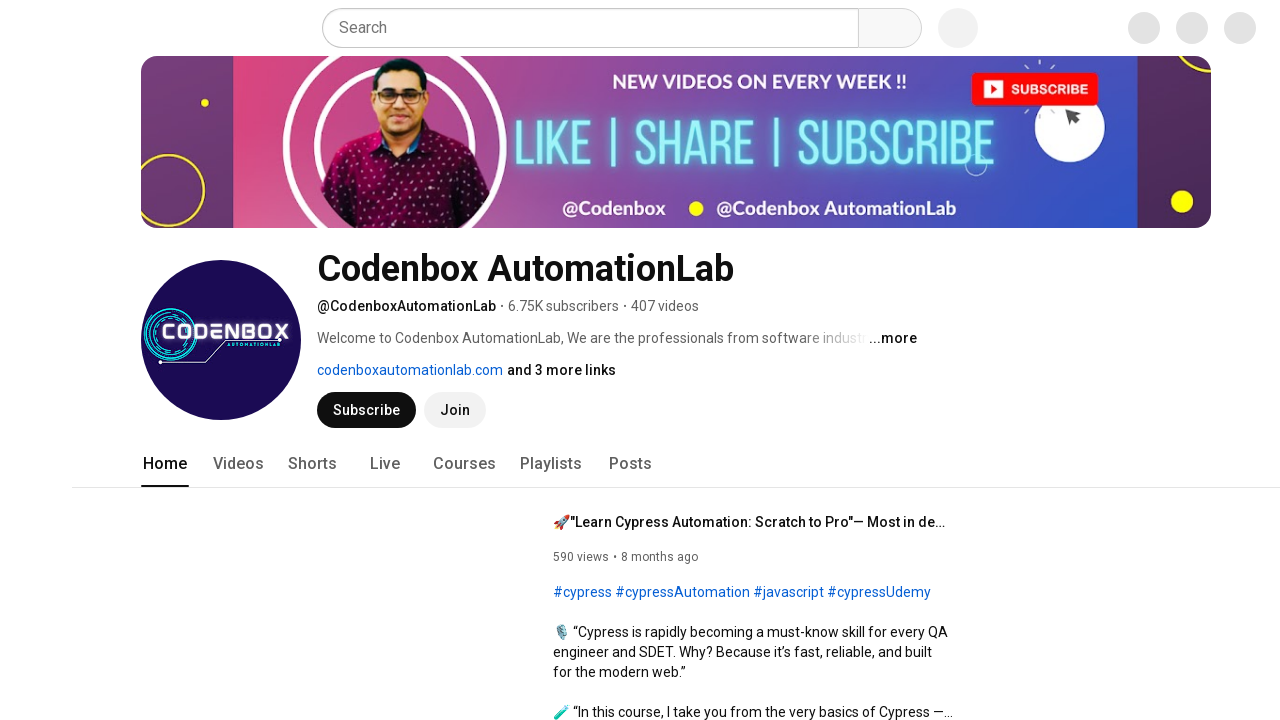

Switched back to original tab
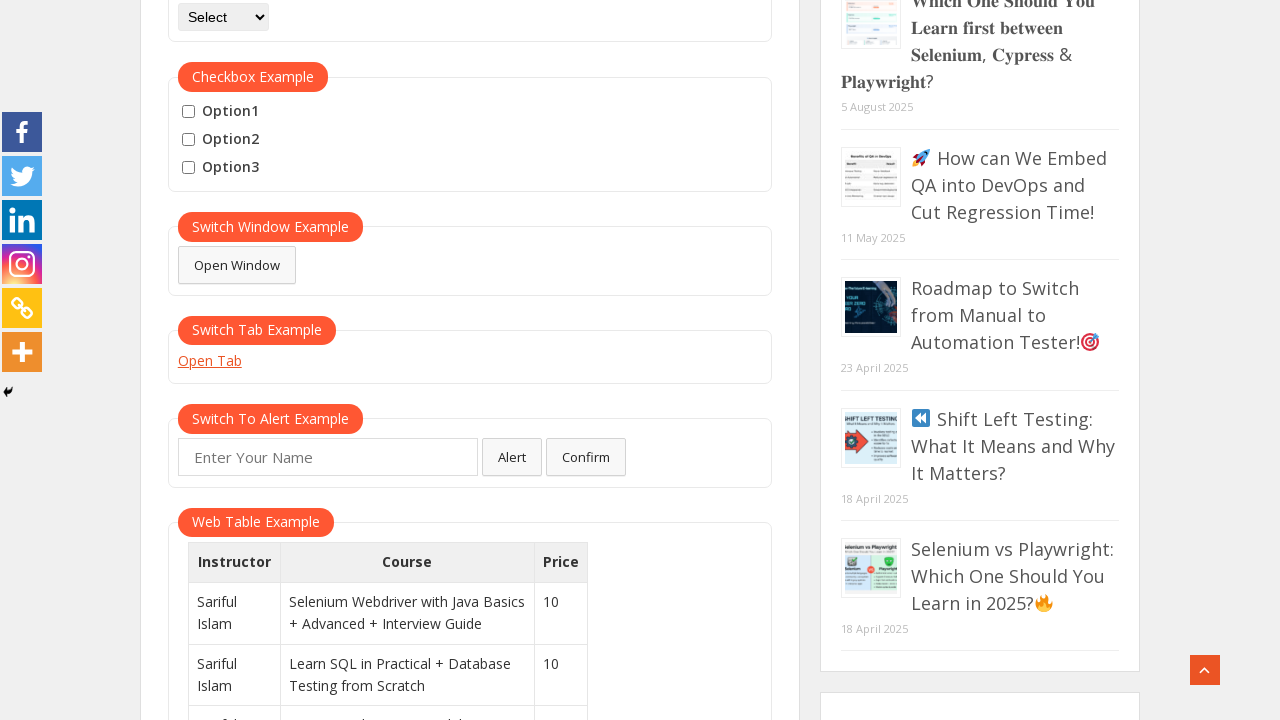

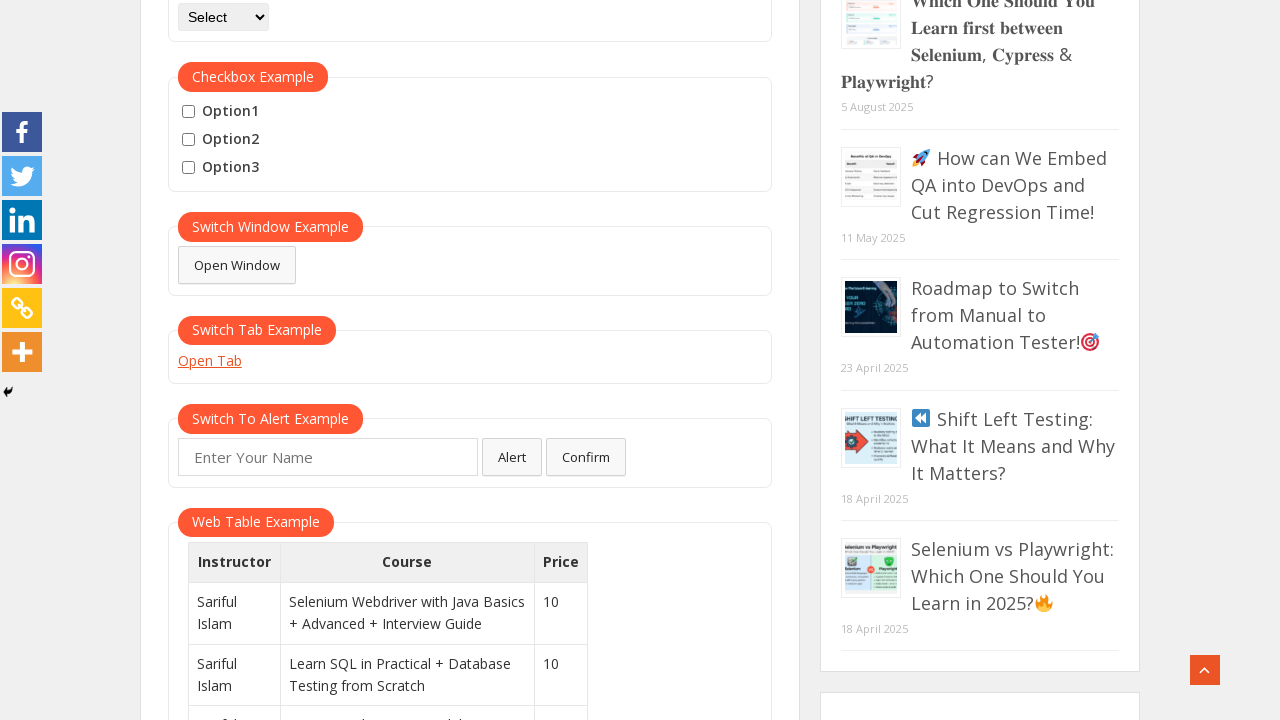